Tests a timed alert that appears after 5 seconds and accepts it

Starting URL: https://demoqa.com/alerts

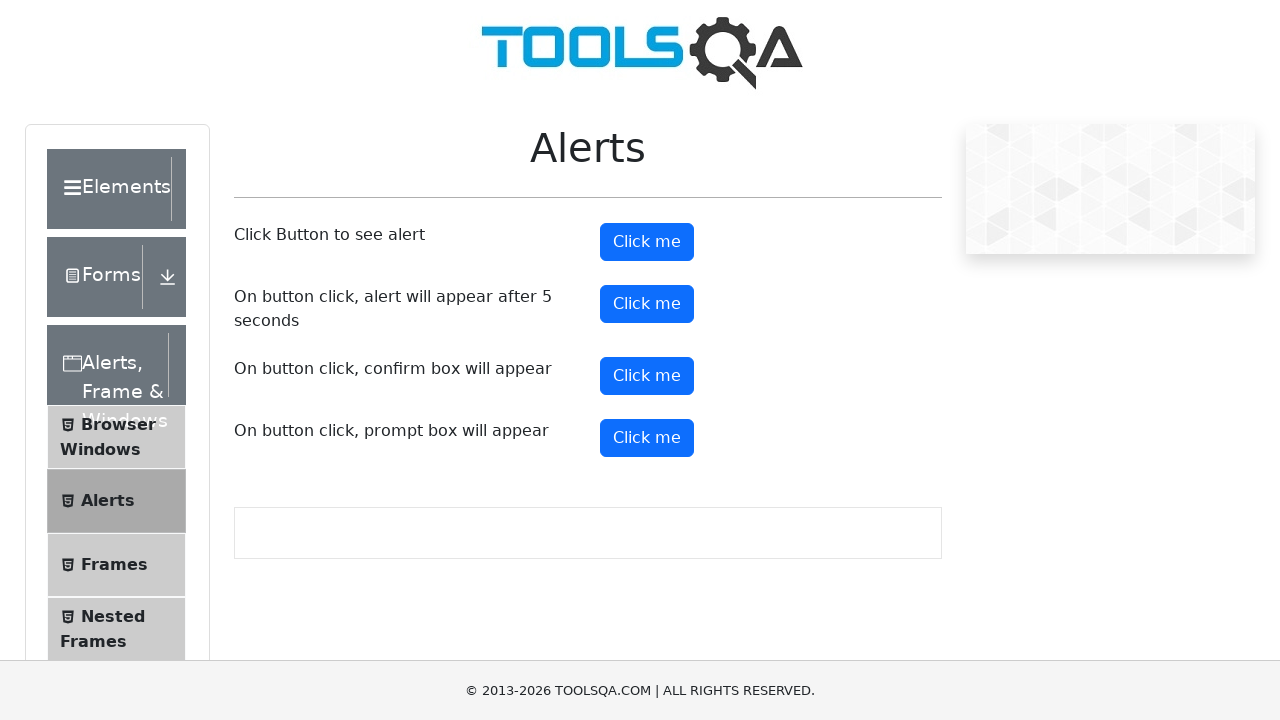

Set up dialog handler to automatically accept alerts
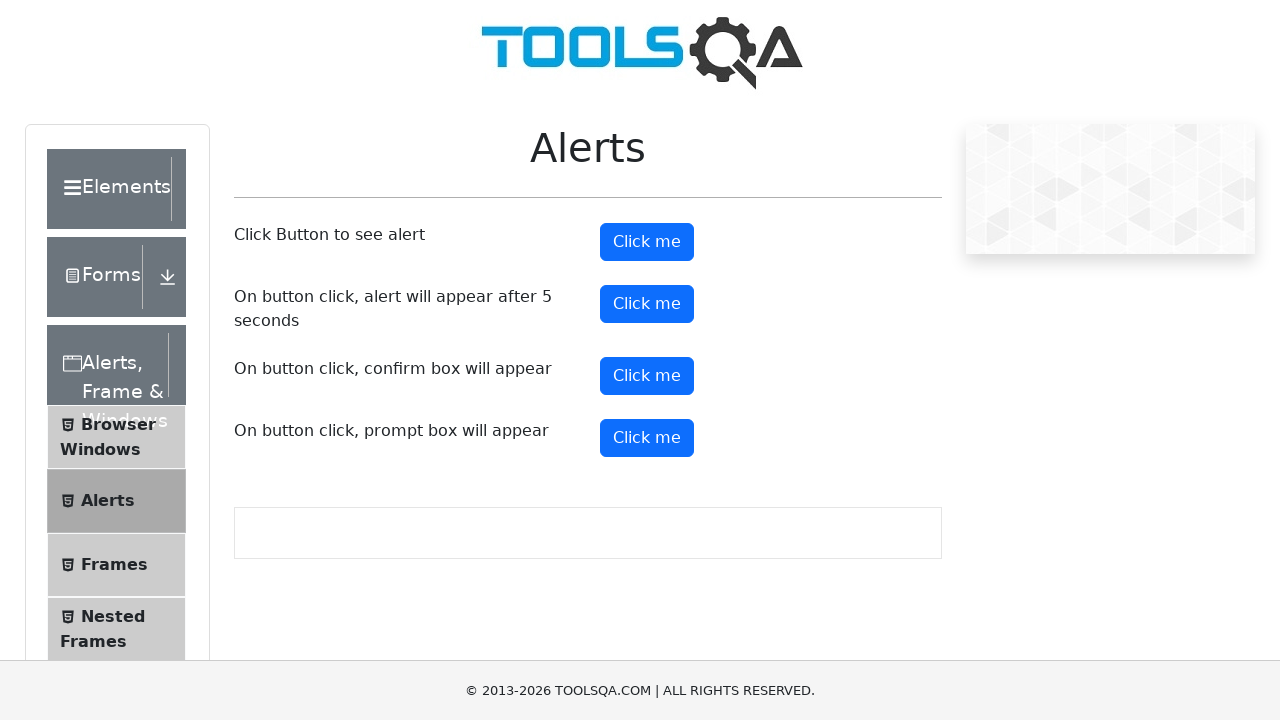

Clicked the timer alert button at (647, 304) on #timerAlertButton
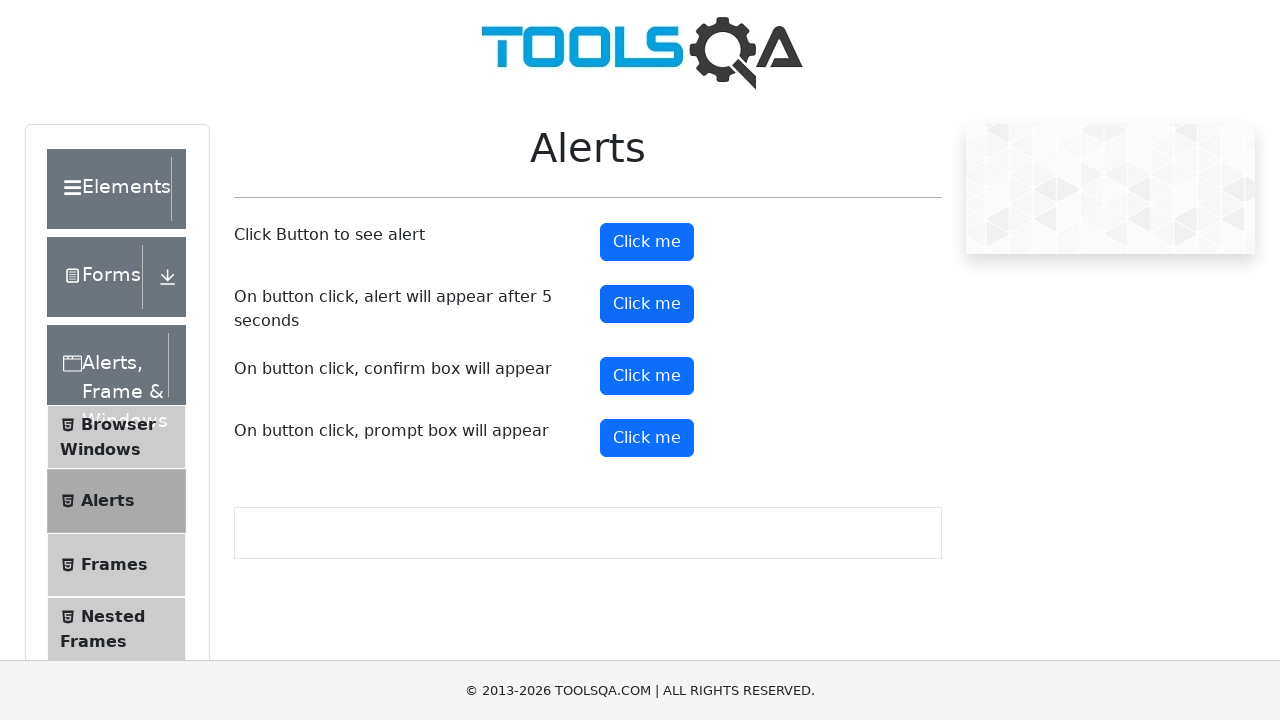

Waited 5.5 seconds for timed alert to appear and be accepted
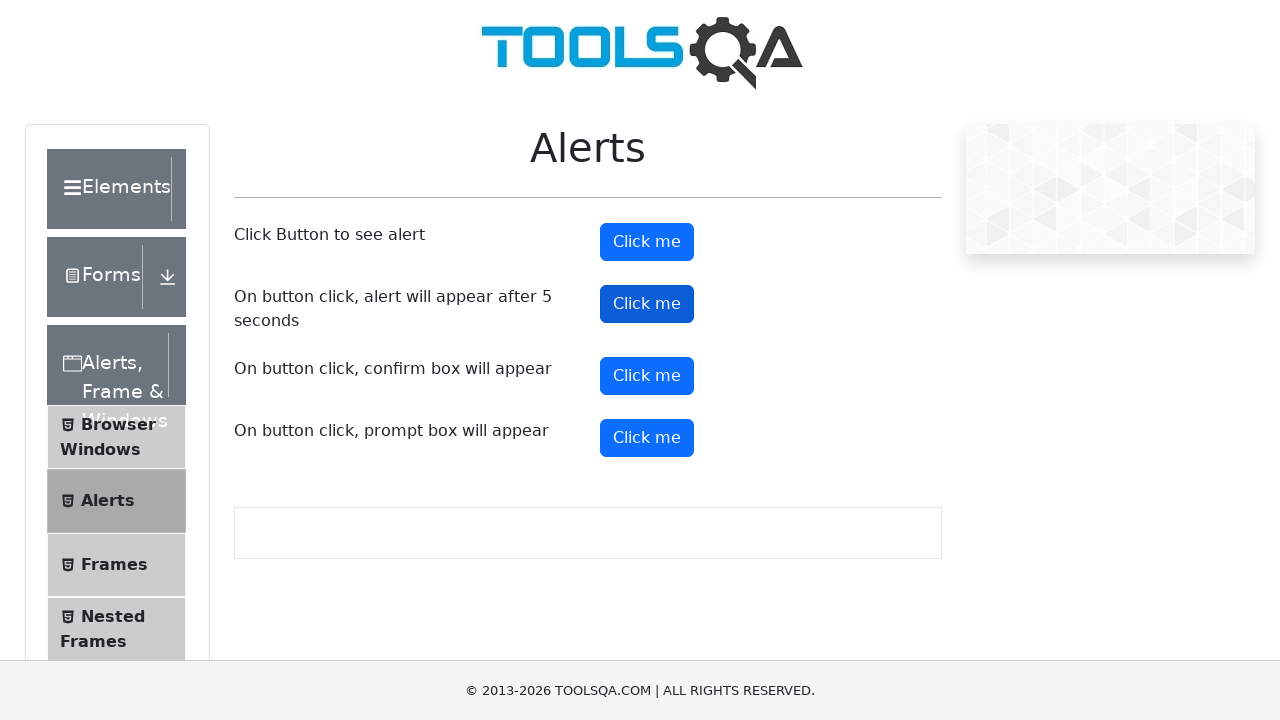

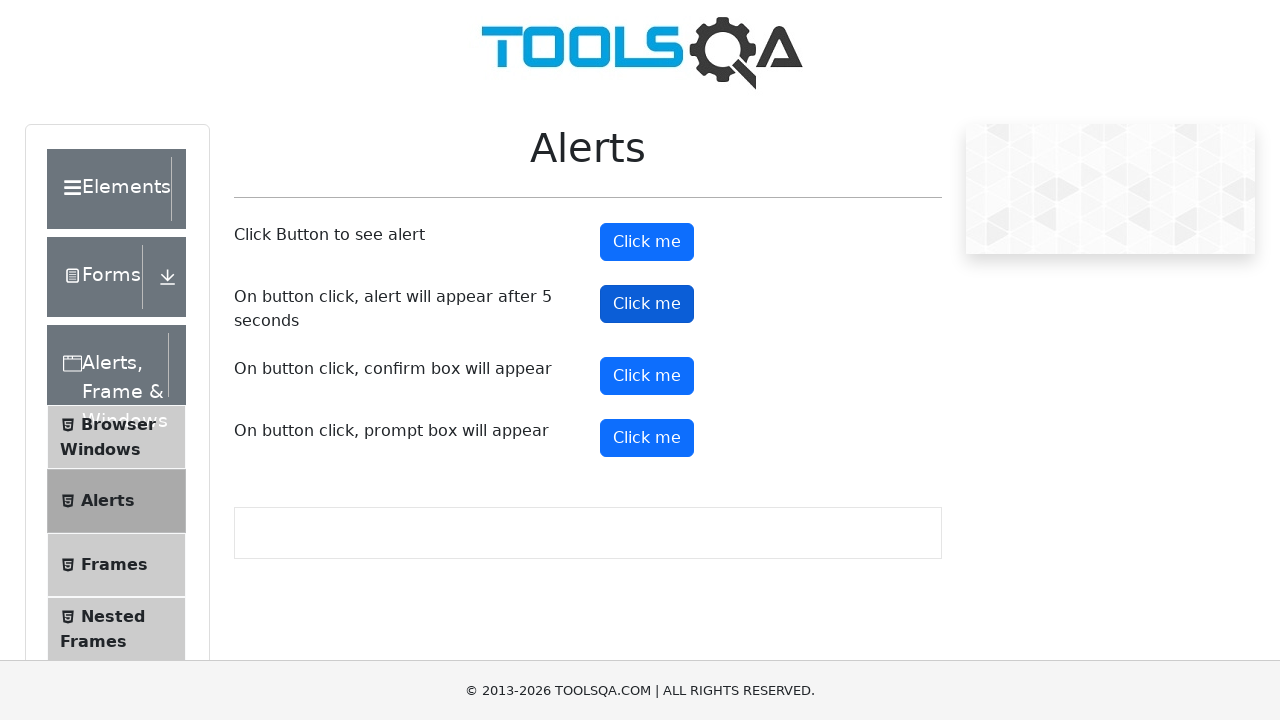